Tests that the currently applied filter is highlighted when clicking through All, Active, and Completed links

Starting URL: https://demo.playwright.dev/todomvc

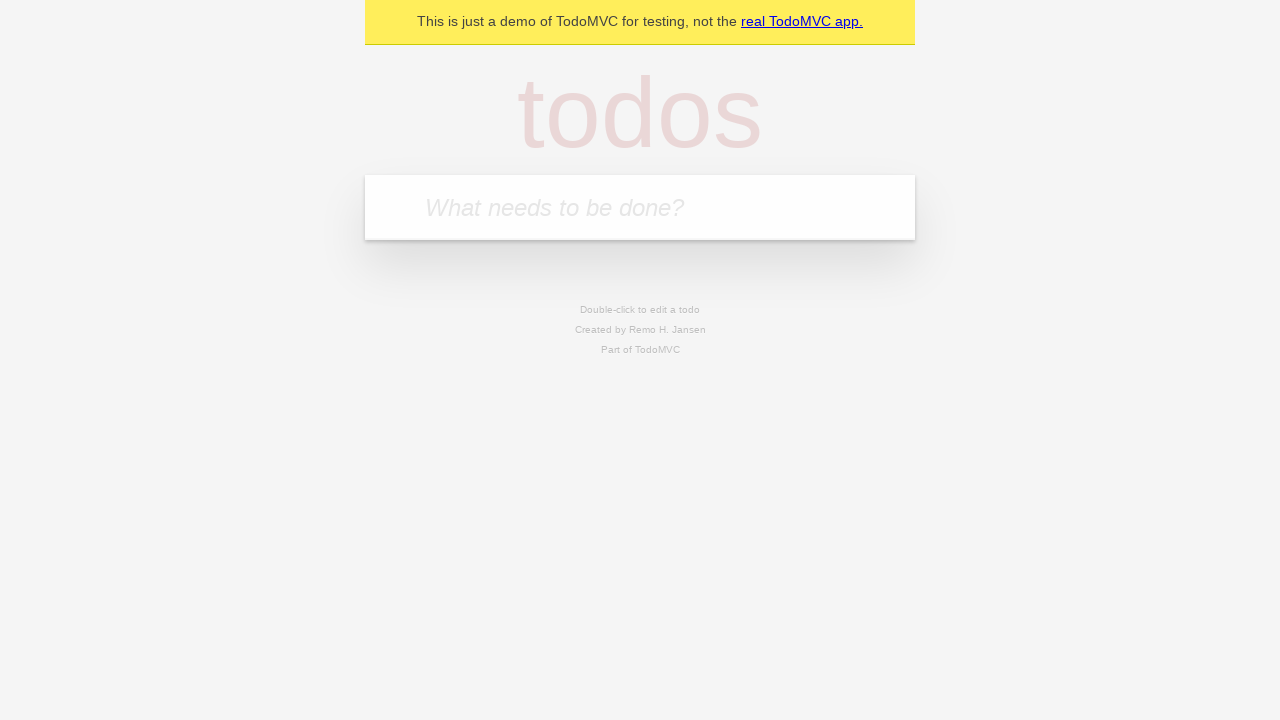

Filled todo input with 'buy some cheese' on internal:attr=[placeholder="What needs to be done?"i]
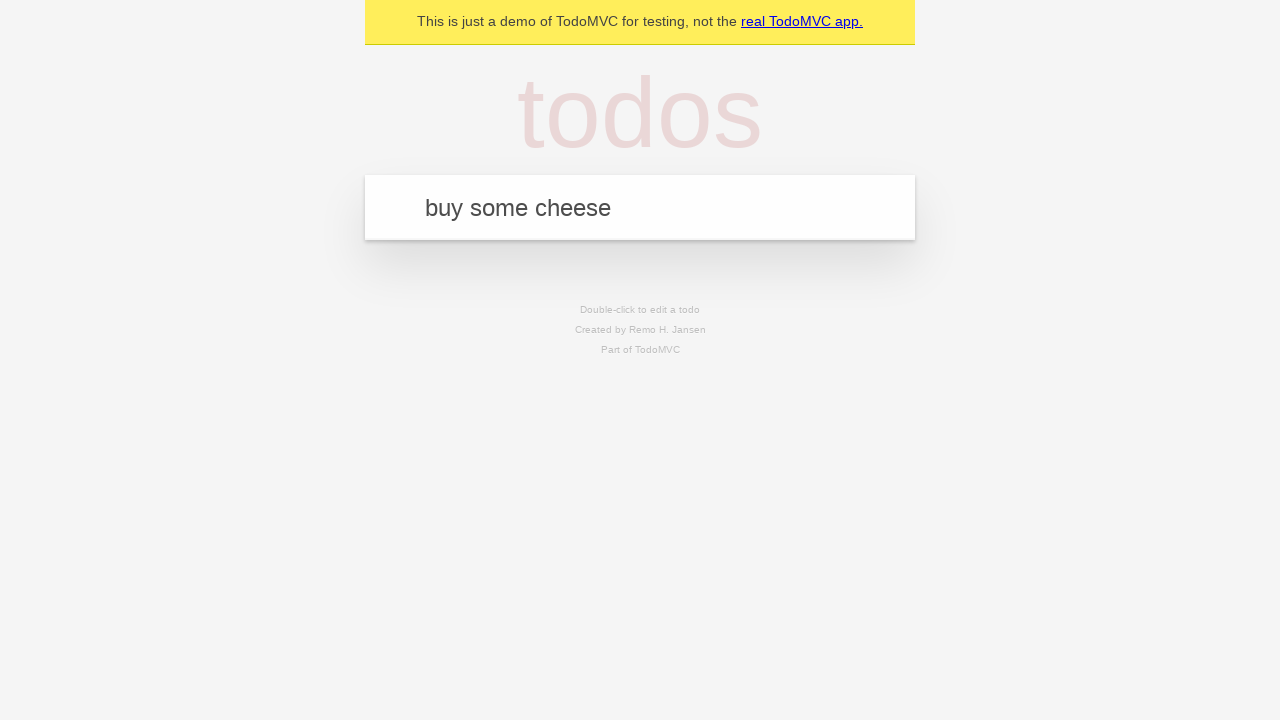

Pressed Enter to add first todo on internal:attr=[placeholder="What needs to be done?"i]
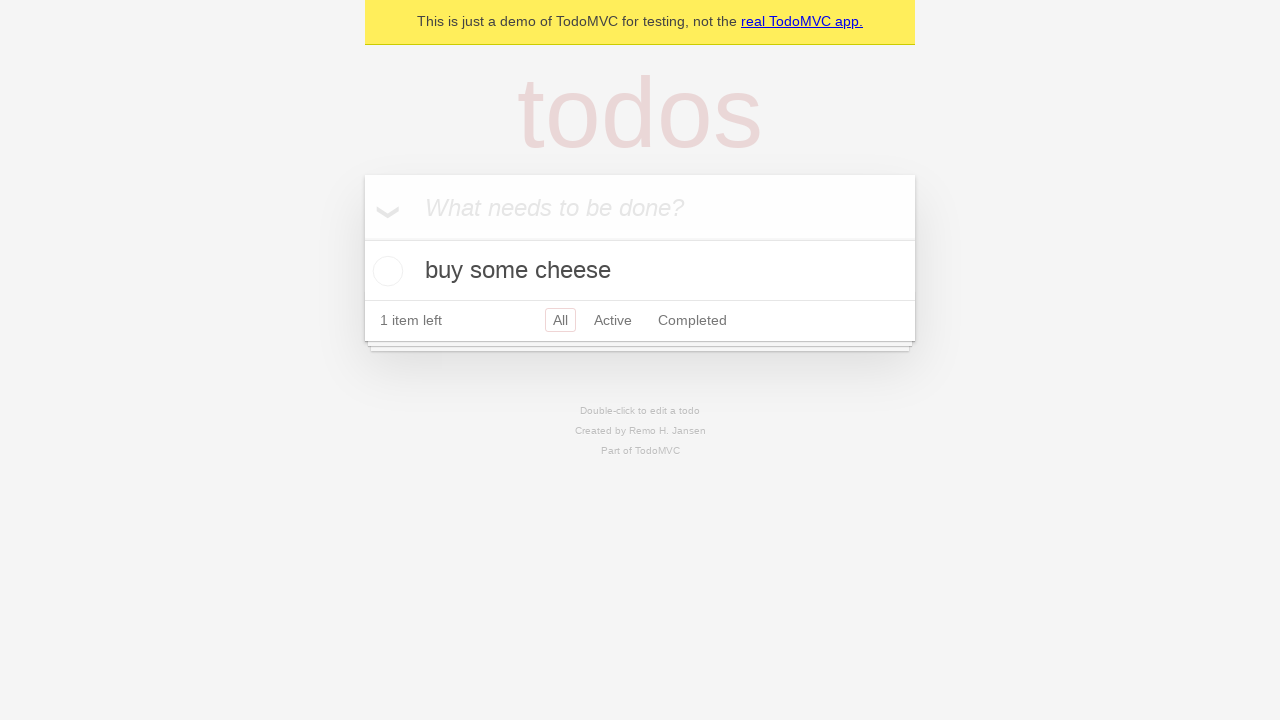

Filled todo input with 'feed the cat' on internal:attr=[placeholder="What needs to be done?"i]
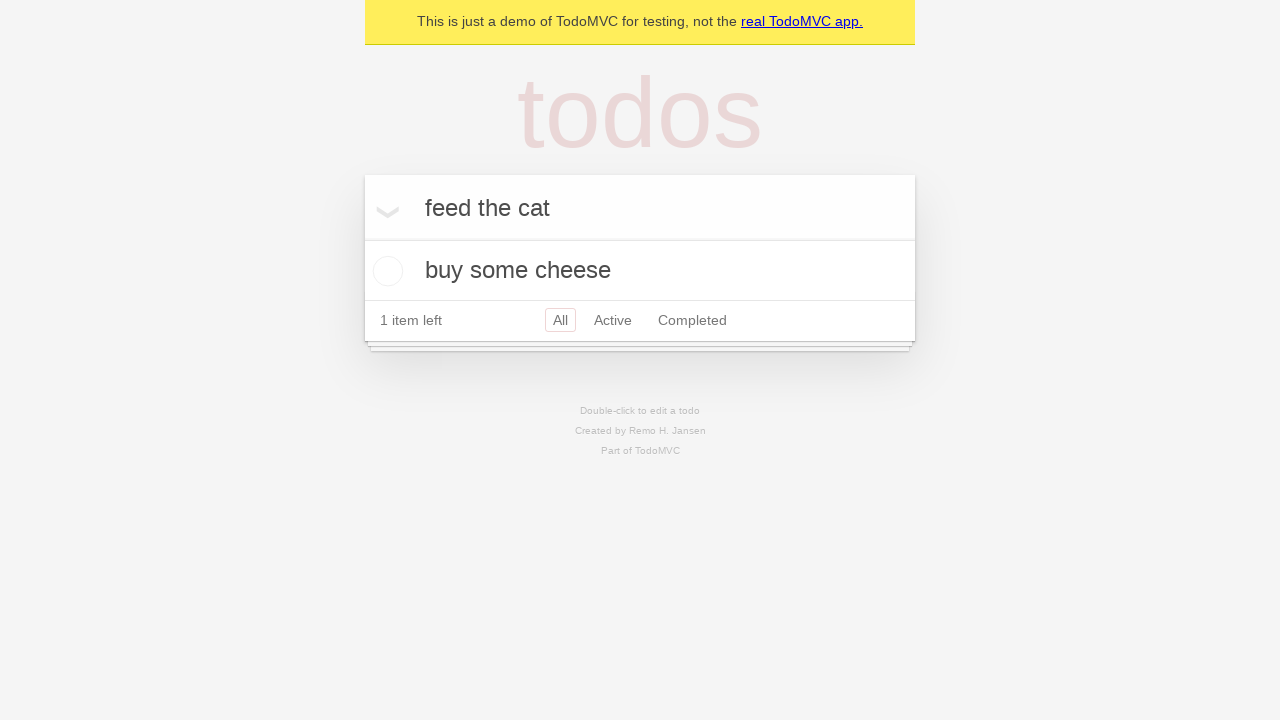

Pressed Enter to add second todo on internal:attr=[placeholder="What needs to be done?"i]
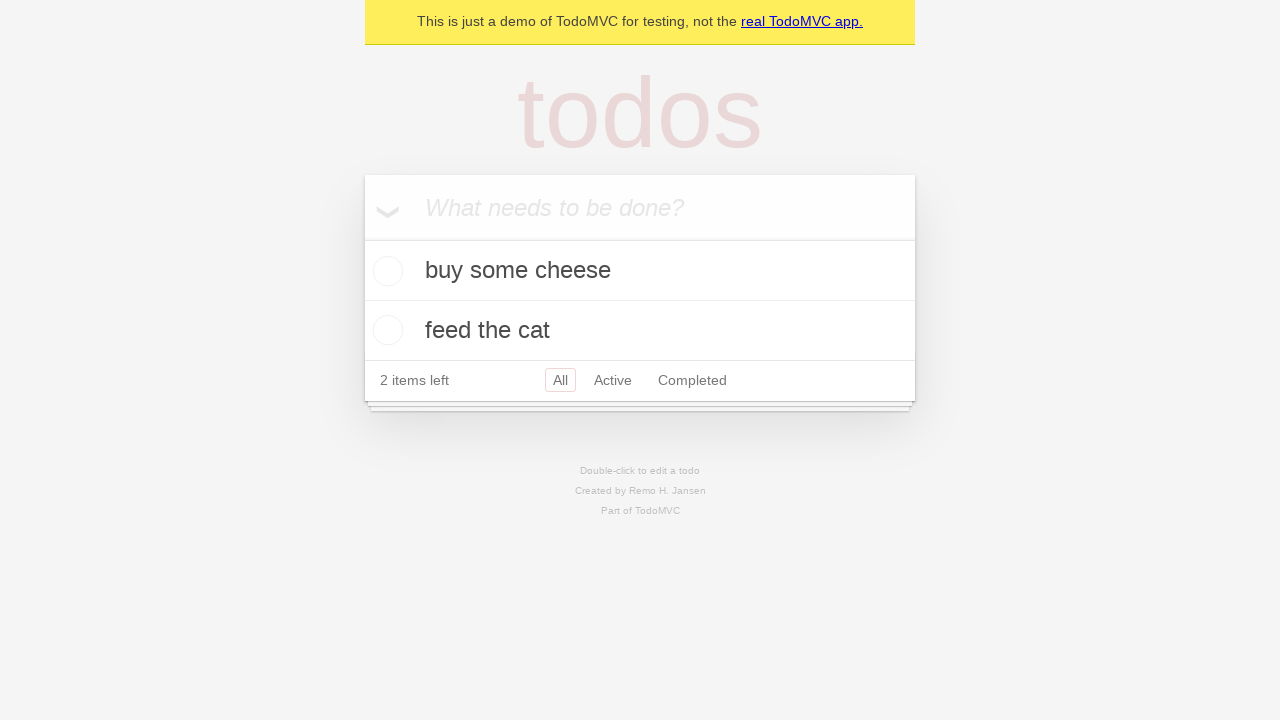

Filled todo input with 'book a doctors appointment' on internal:attr=[placeholder="What needs to be done?"i]
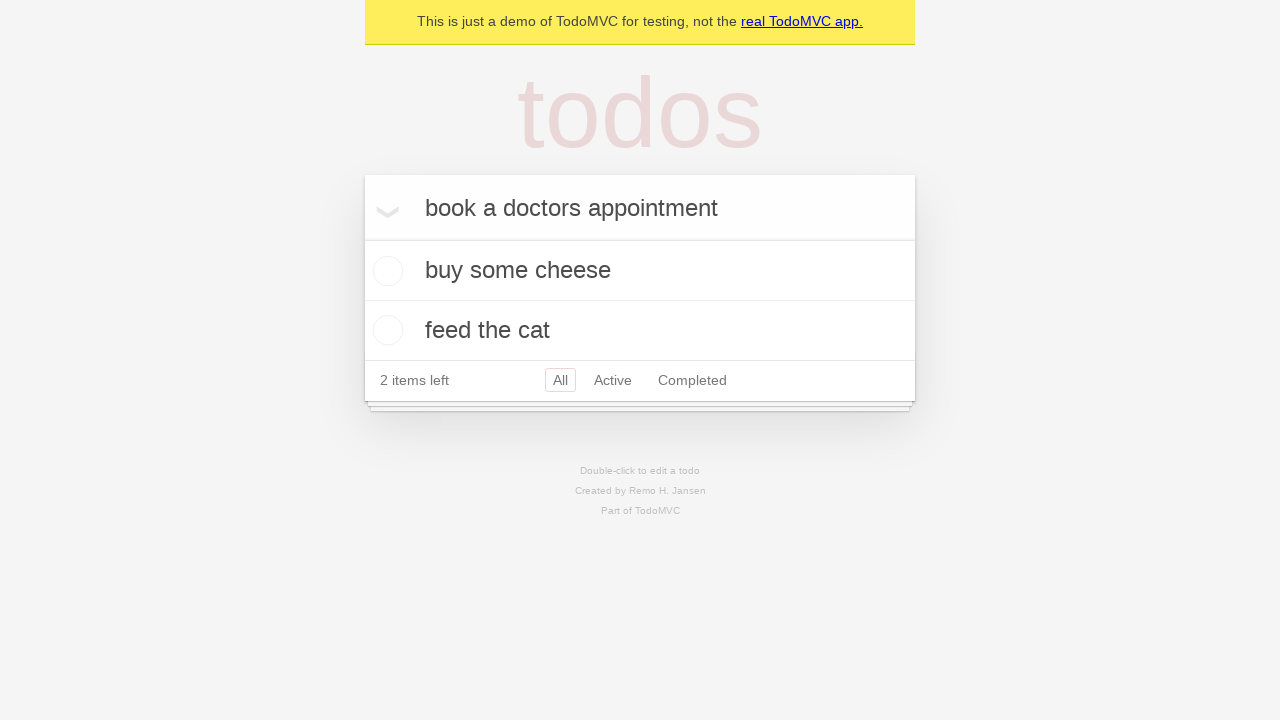

Pressed Enter to add third todo on internal:attr=[placeholder="What needs to be done?"i]
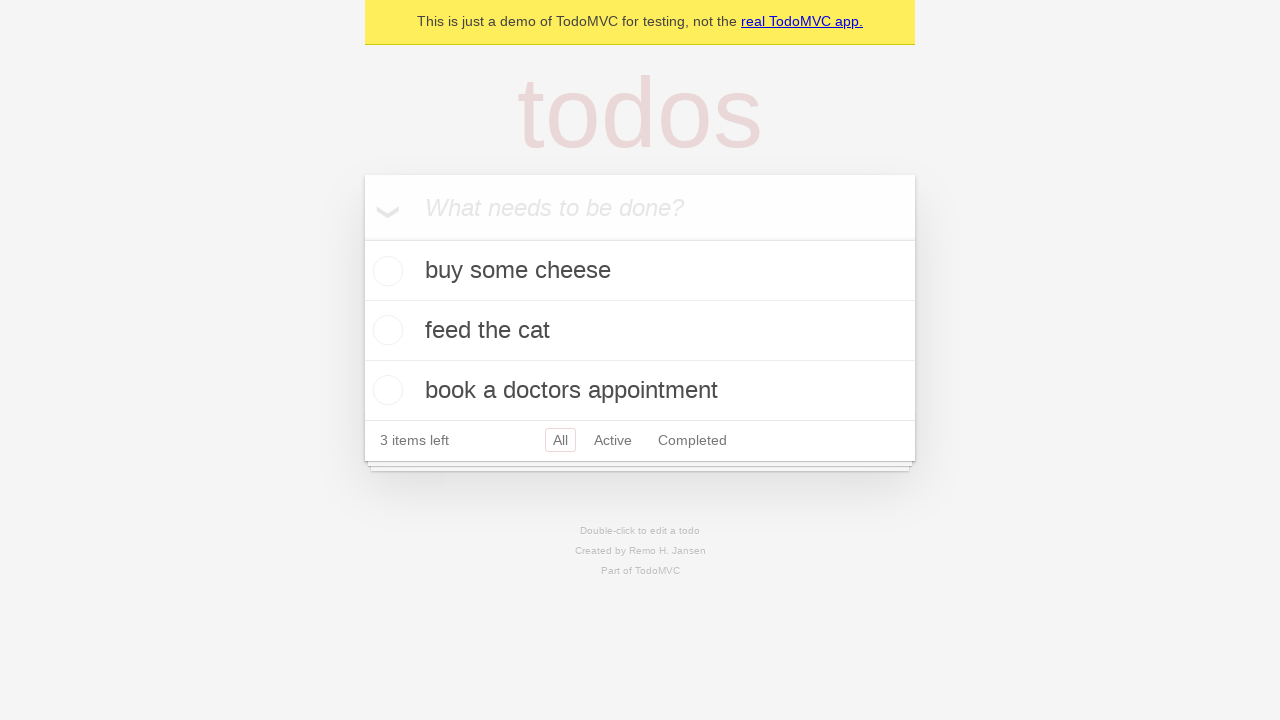

Clicked Active filter link at (613, 440) on internal:role=link[name="Active"i]
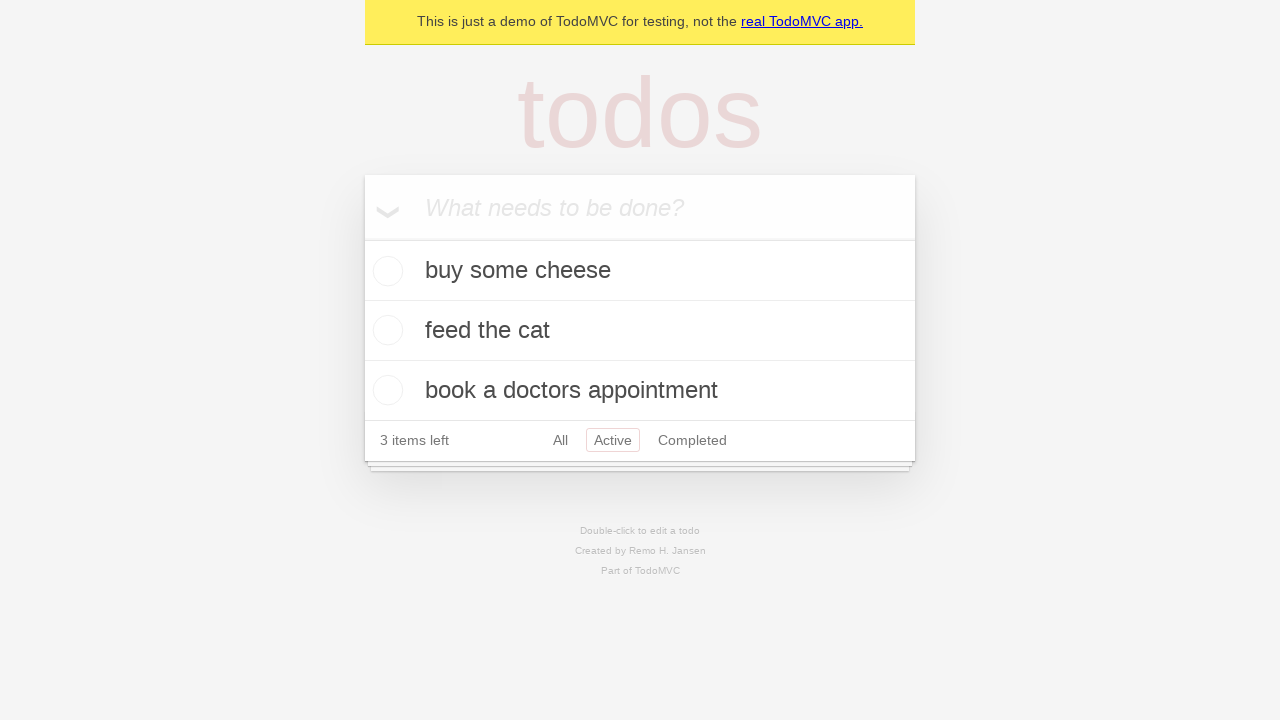

Clicked Completed filter link at (692, 440) on internal:role=link[name="Completed"i]
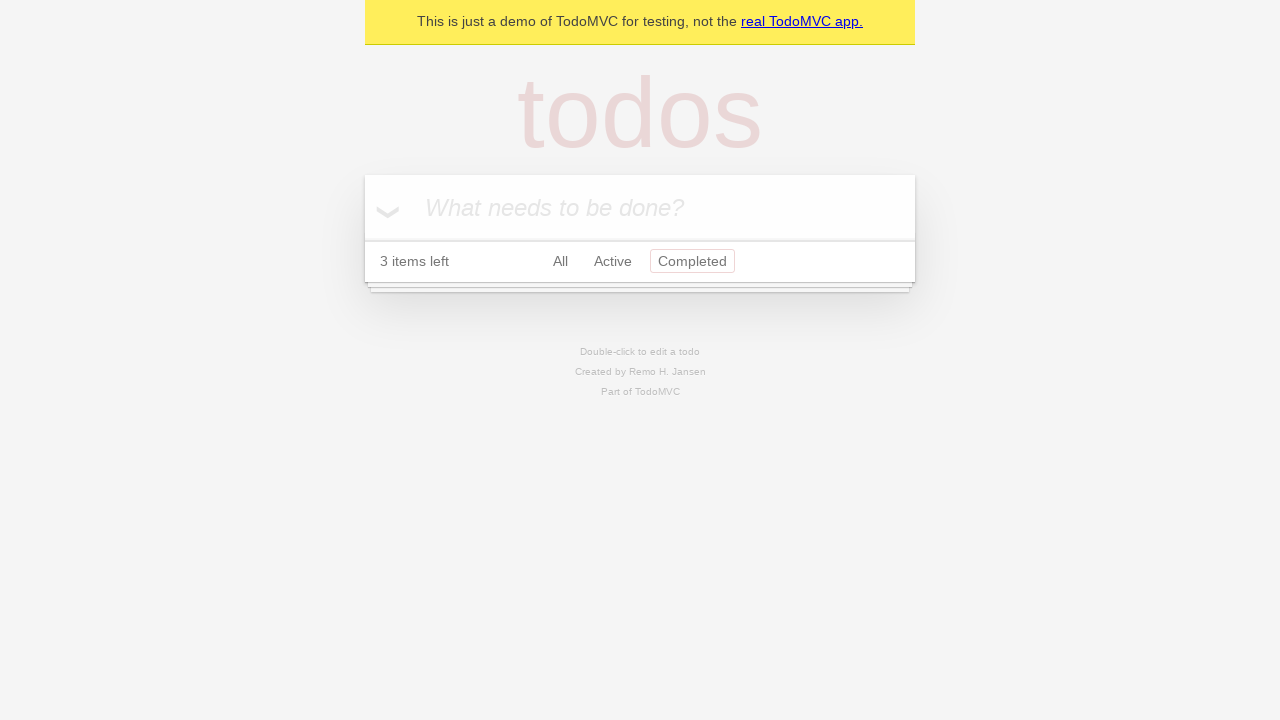

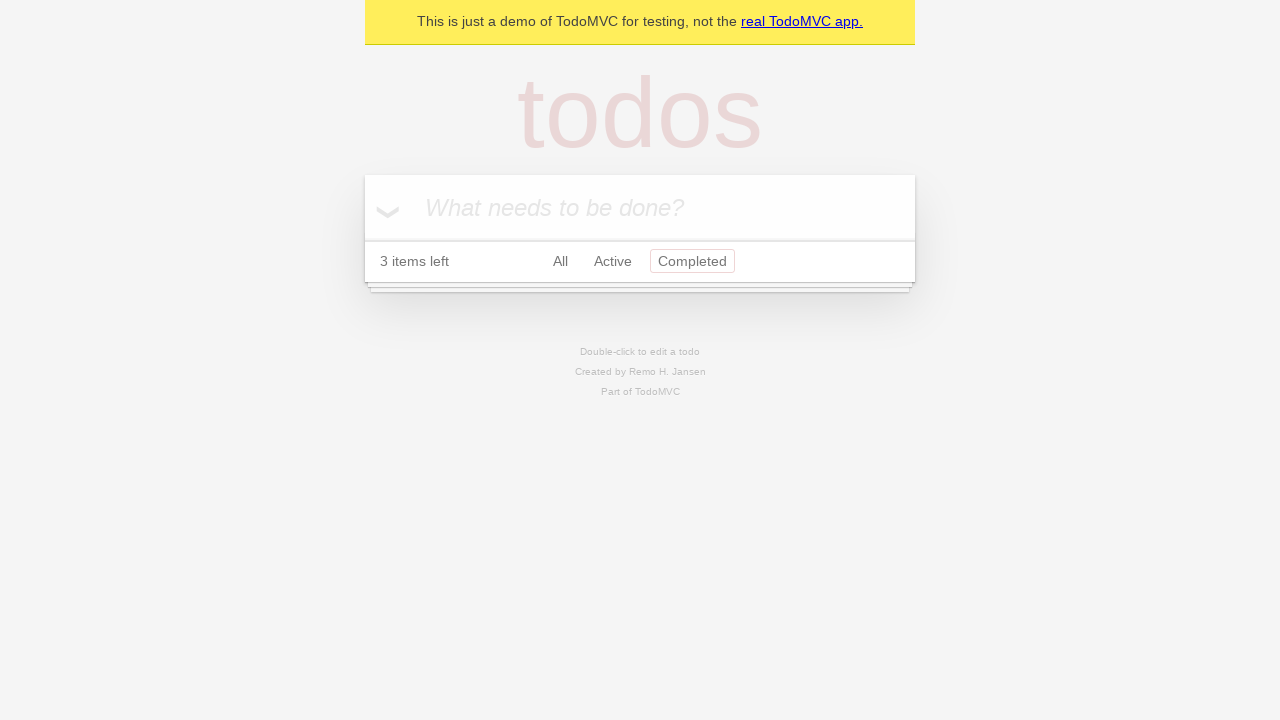